Tests that the text input field is cleared after adding a todo item

Starting URL: https://demo.playwright.dev/todomvc

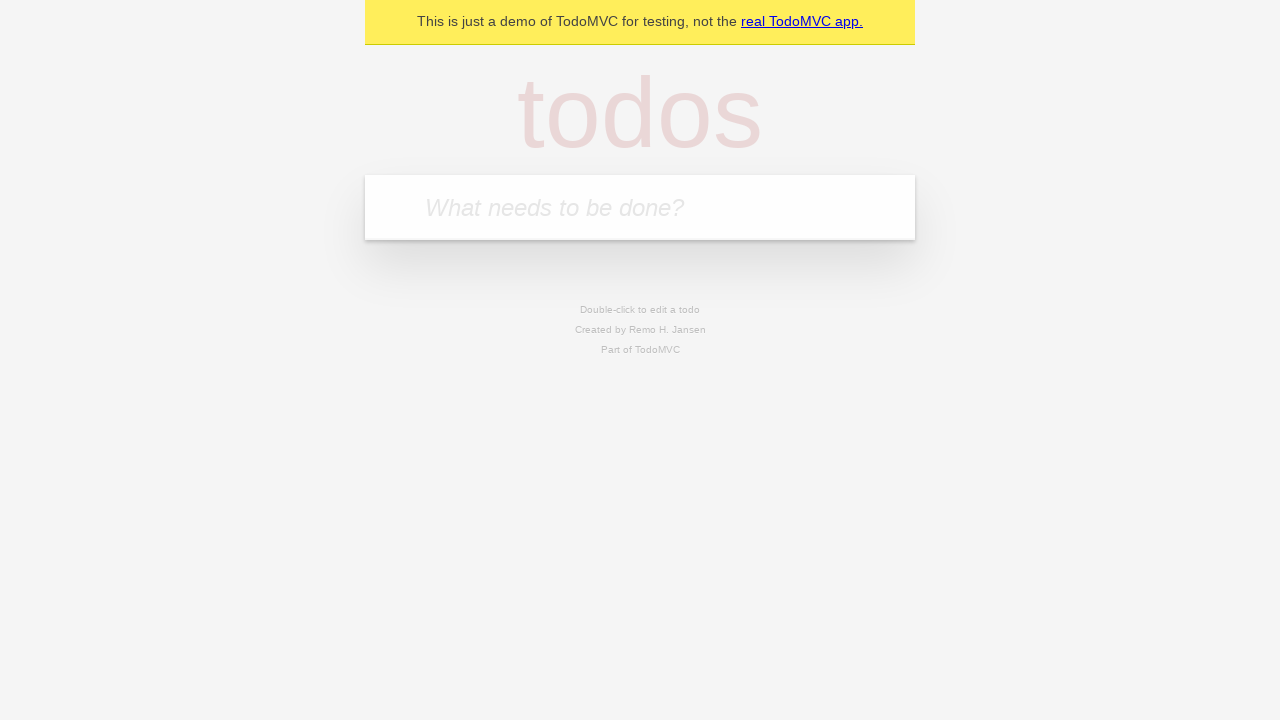

Located the 'What needs to be done?' input field
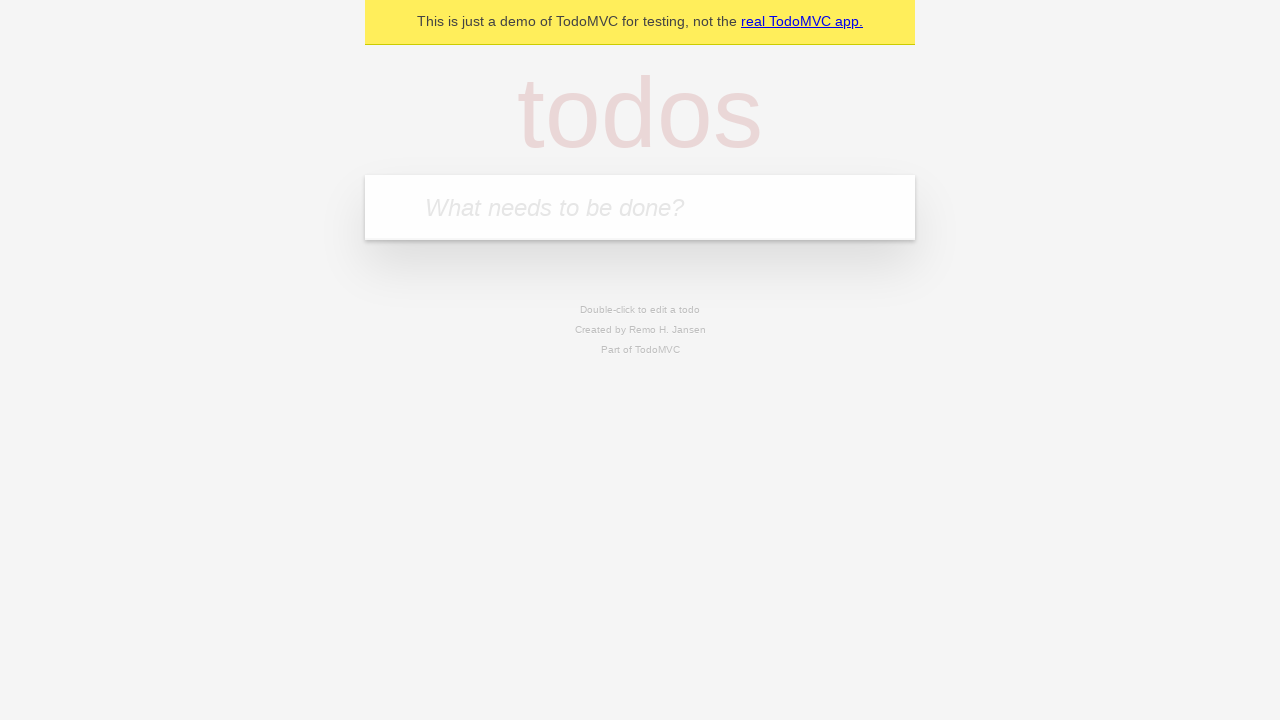

Filled todo input field with 'buy some cheese' on internal:attr=[placeholder="What needs to be done?"i]
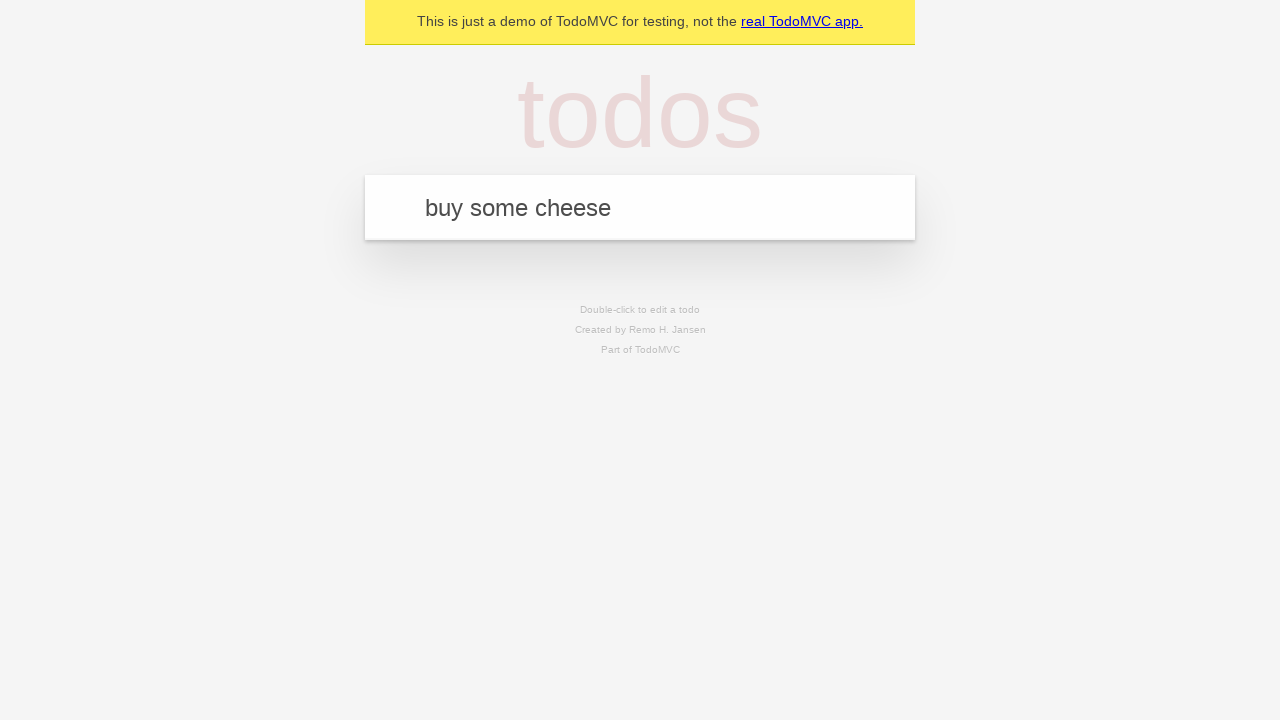

Pressed Enter to add the todo item on internal:attr=[placeholder="What needs to be done?"i]
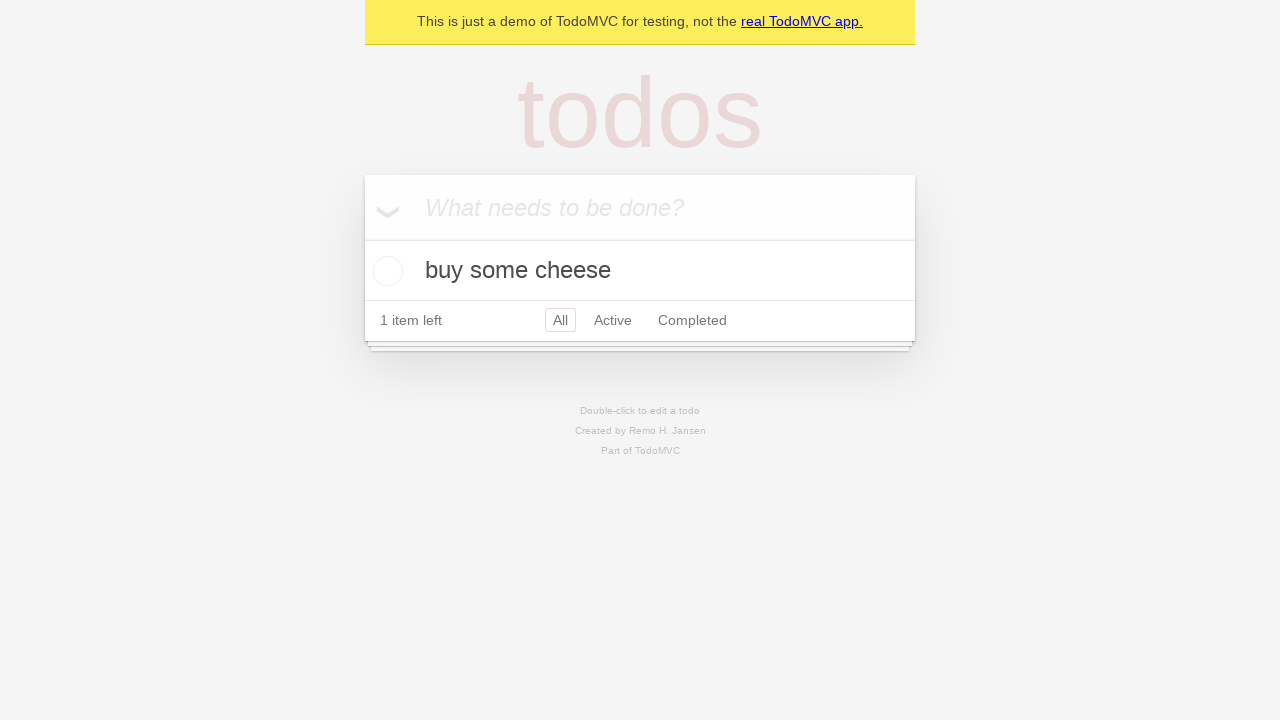

Todo item was added and appeared in the list
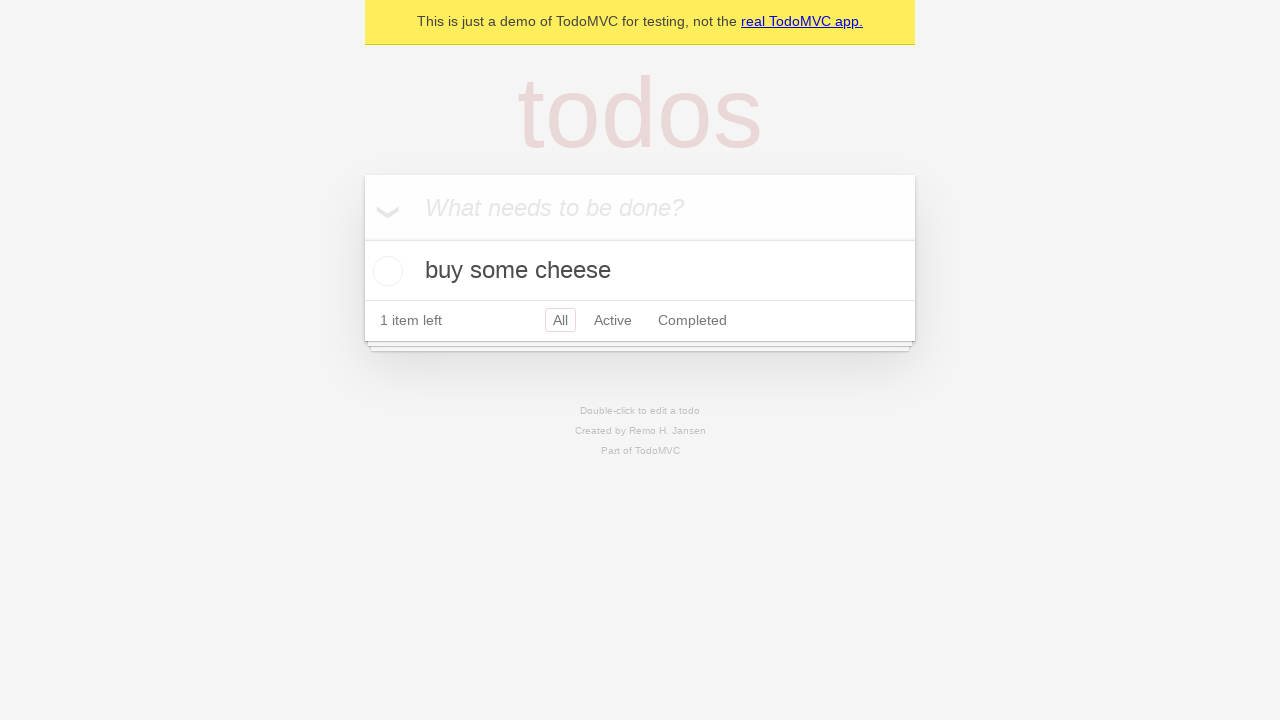

Verified that the text input field was cleared after adding the item
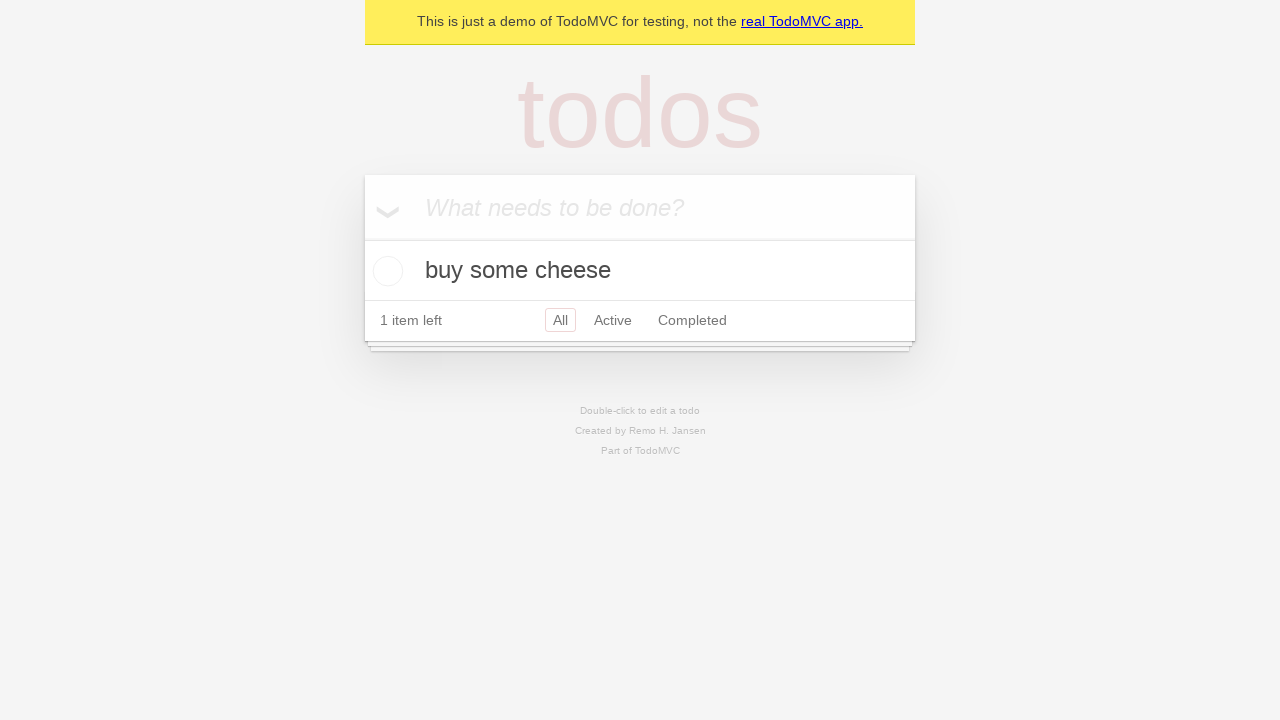

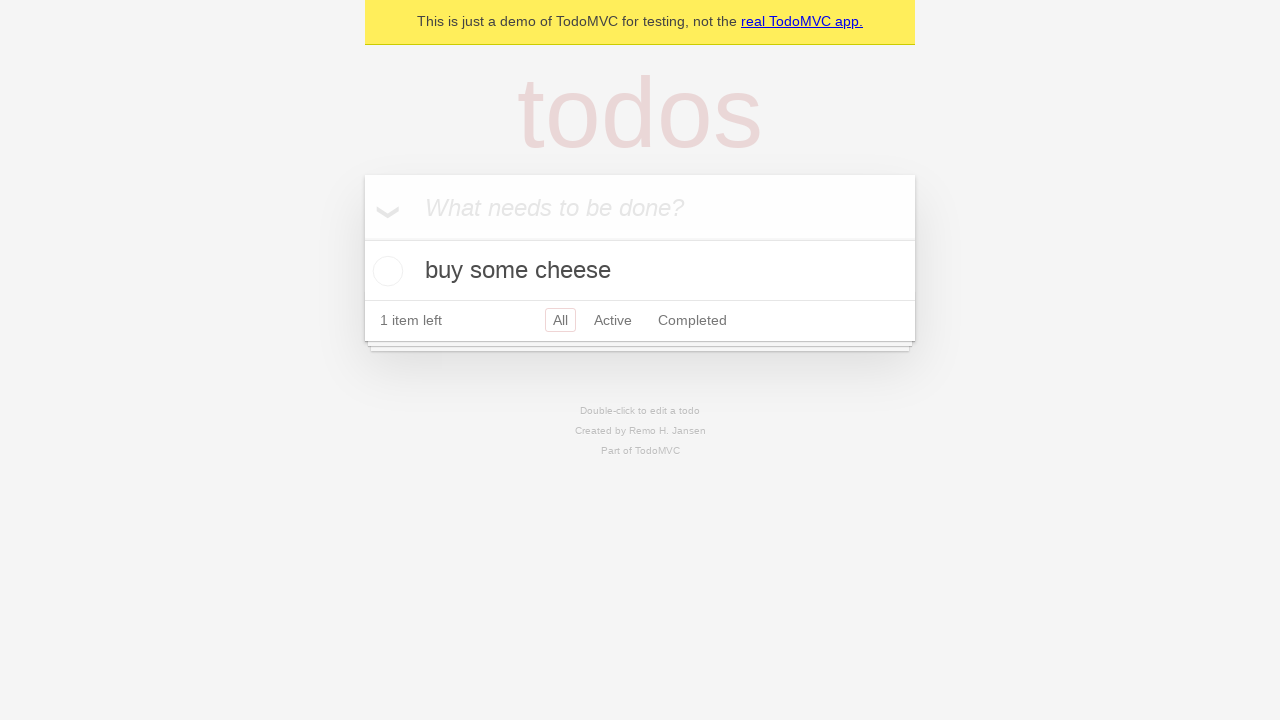